Tests browser zoom functionality by zooming in 3 times, zooming out 3 times, and then resetting to default zoom level (100%)

Starting URL: https://www.softwaretestingmaterial.com

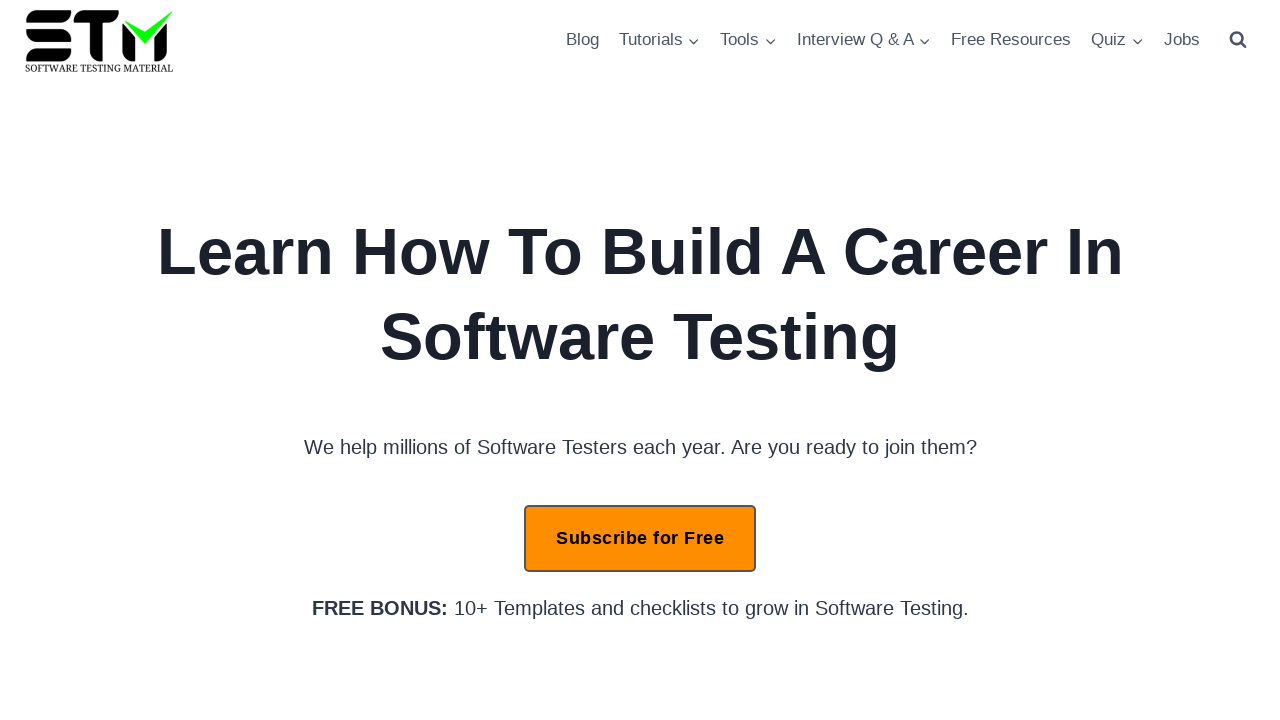

Navigated to https://www.softwaretestingmaterial.com
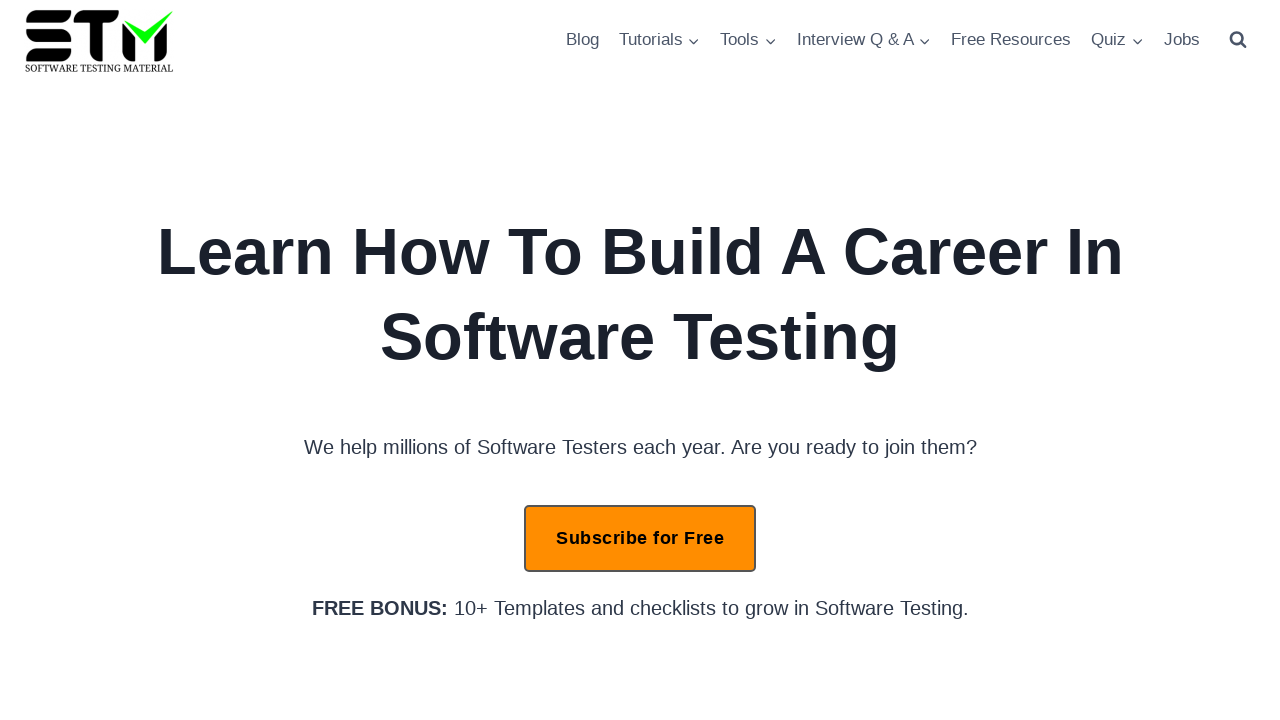

Set viewport size to 1920x1080
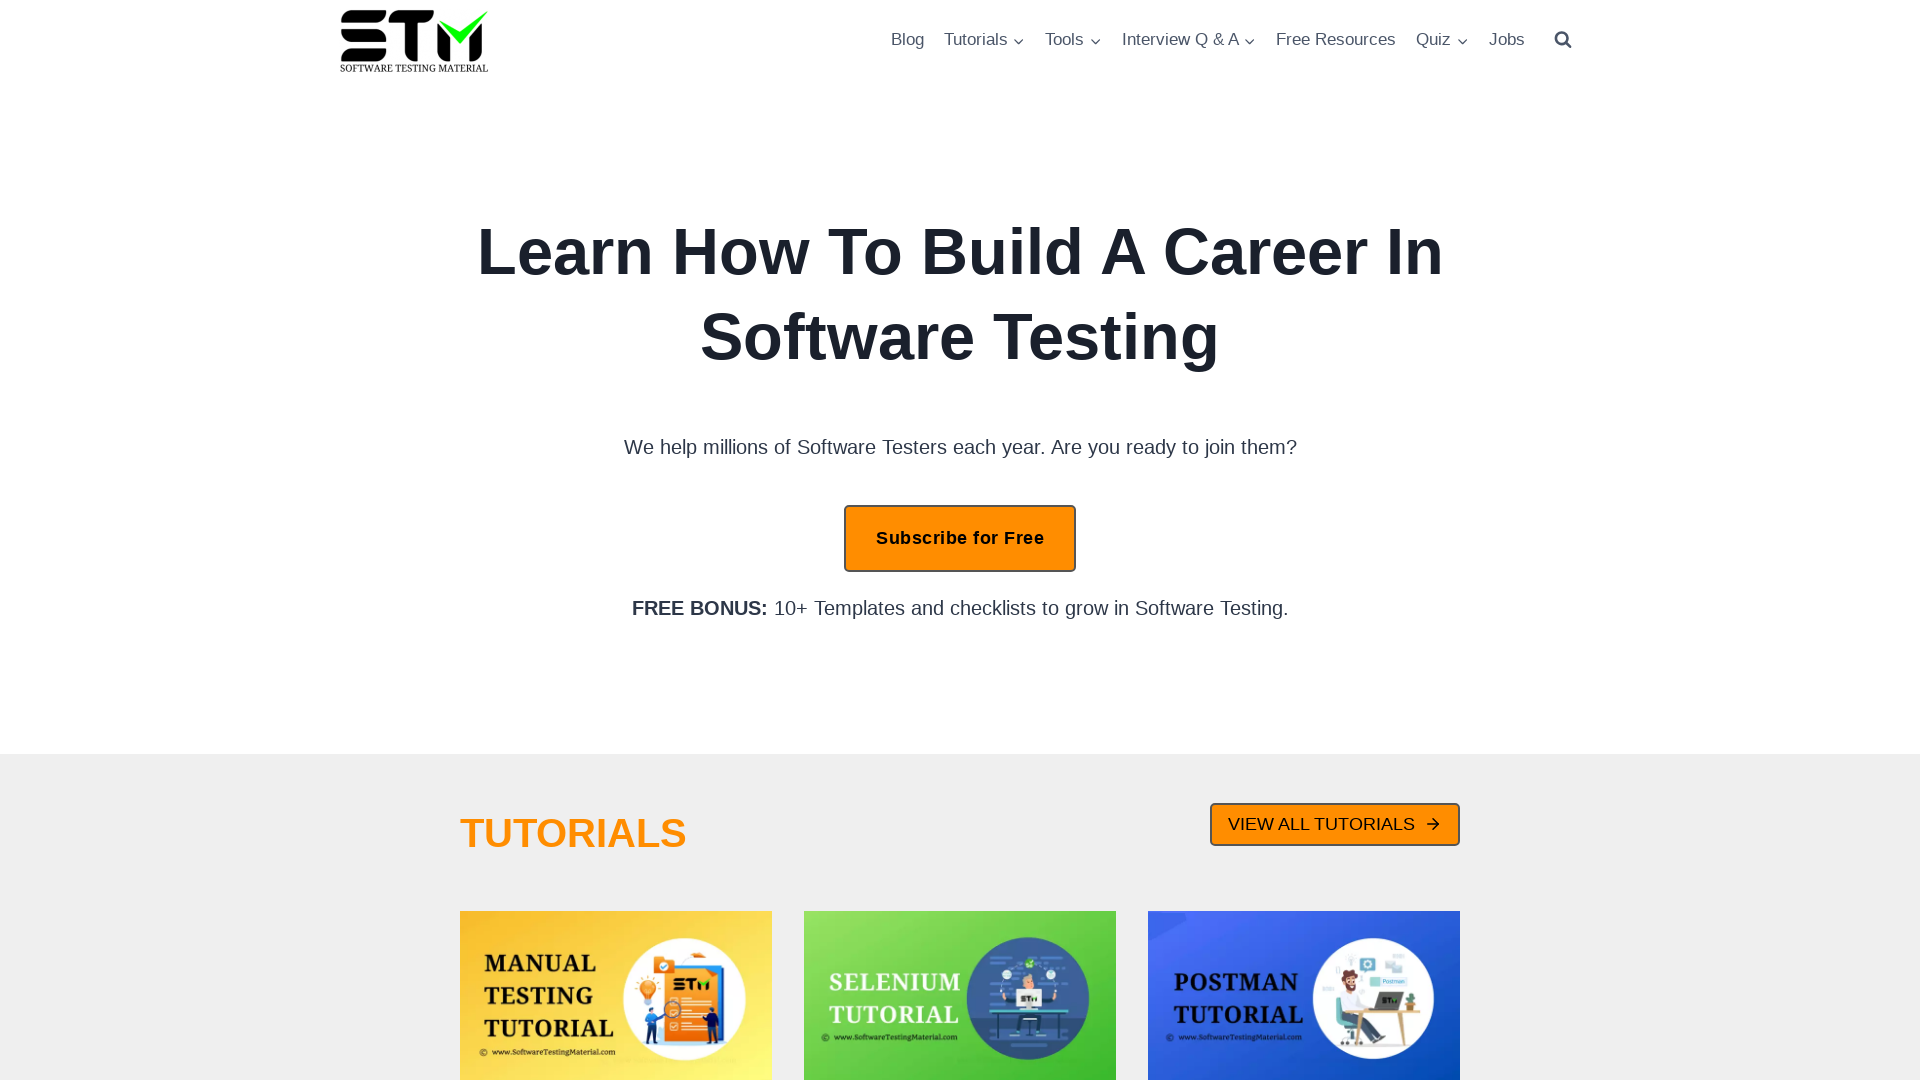

Page loaded and DOM content is ready
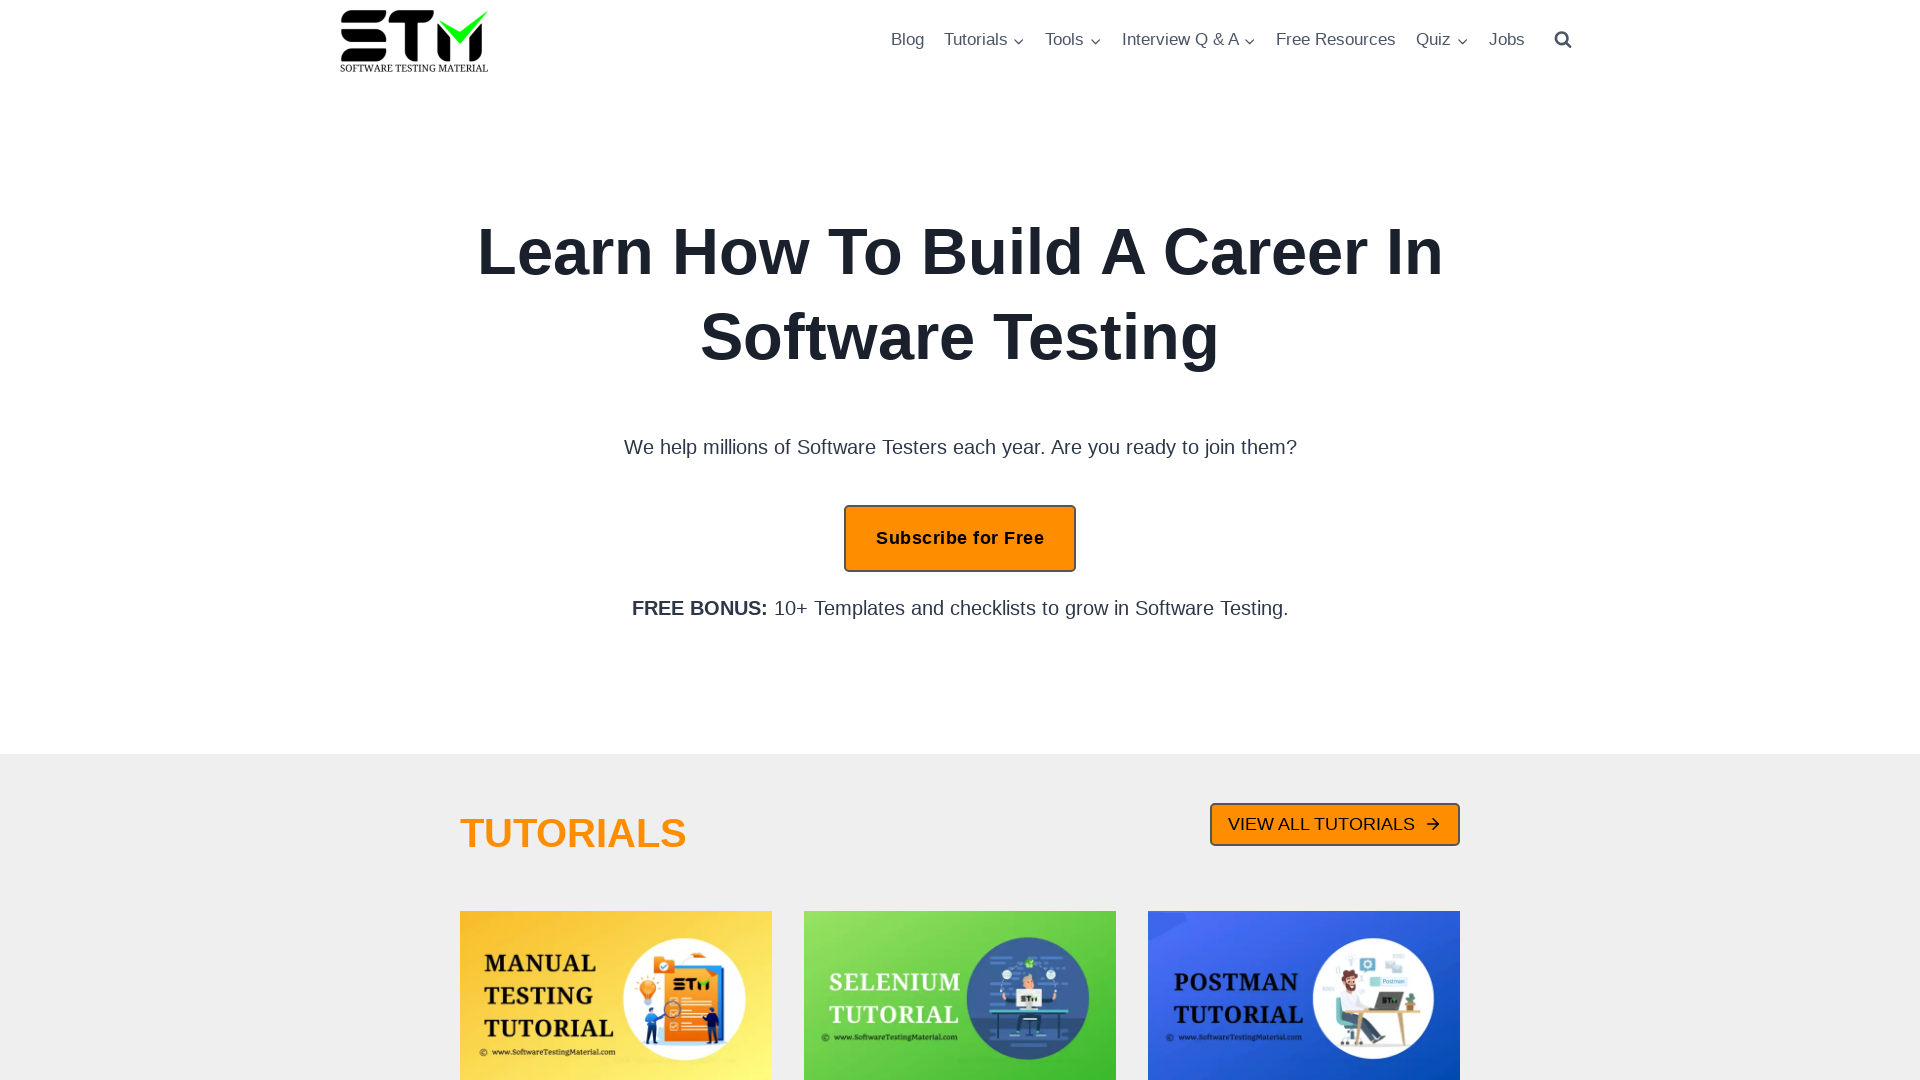

Zoomed in (iteration 1/3)
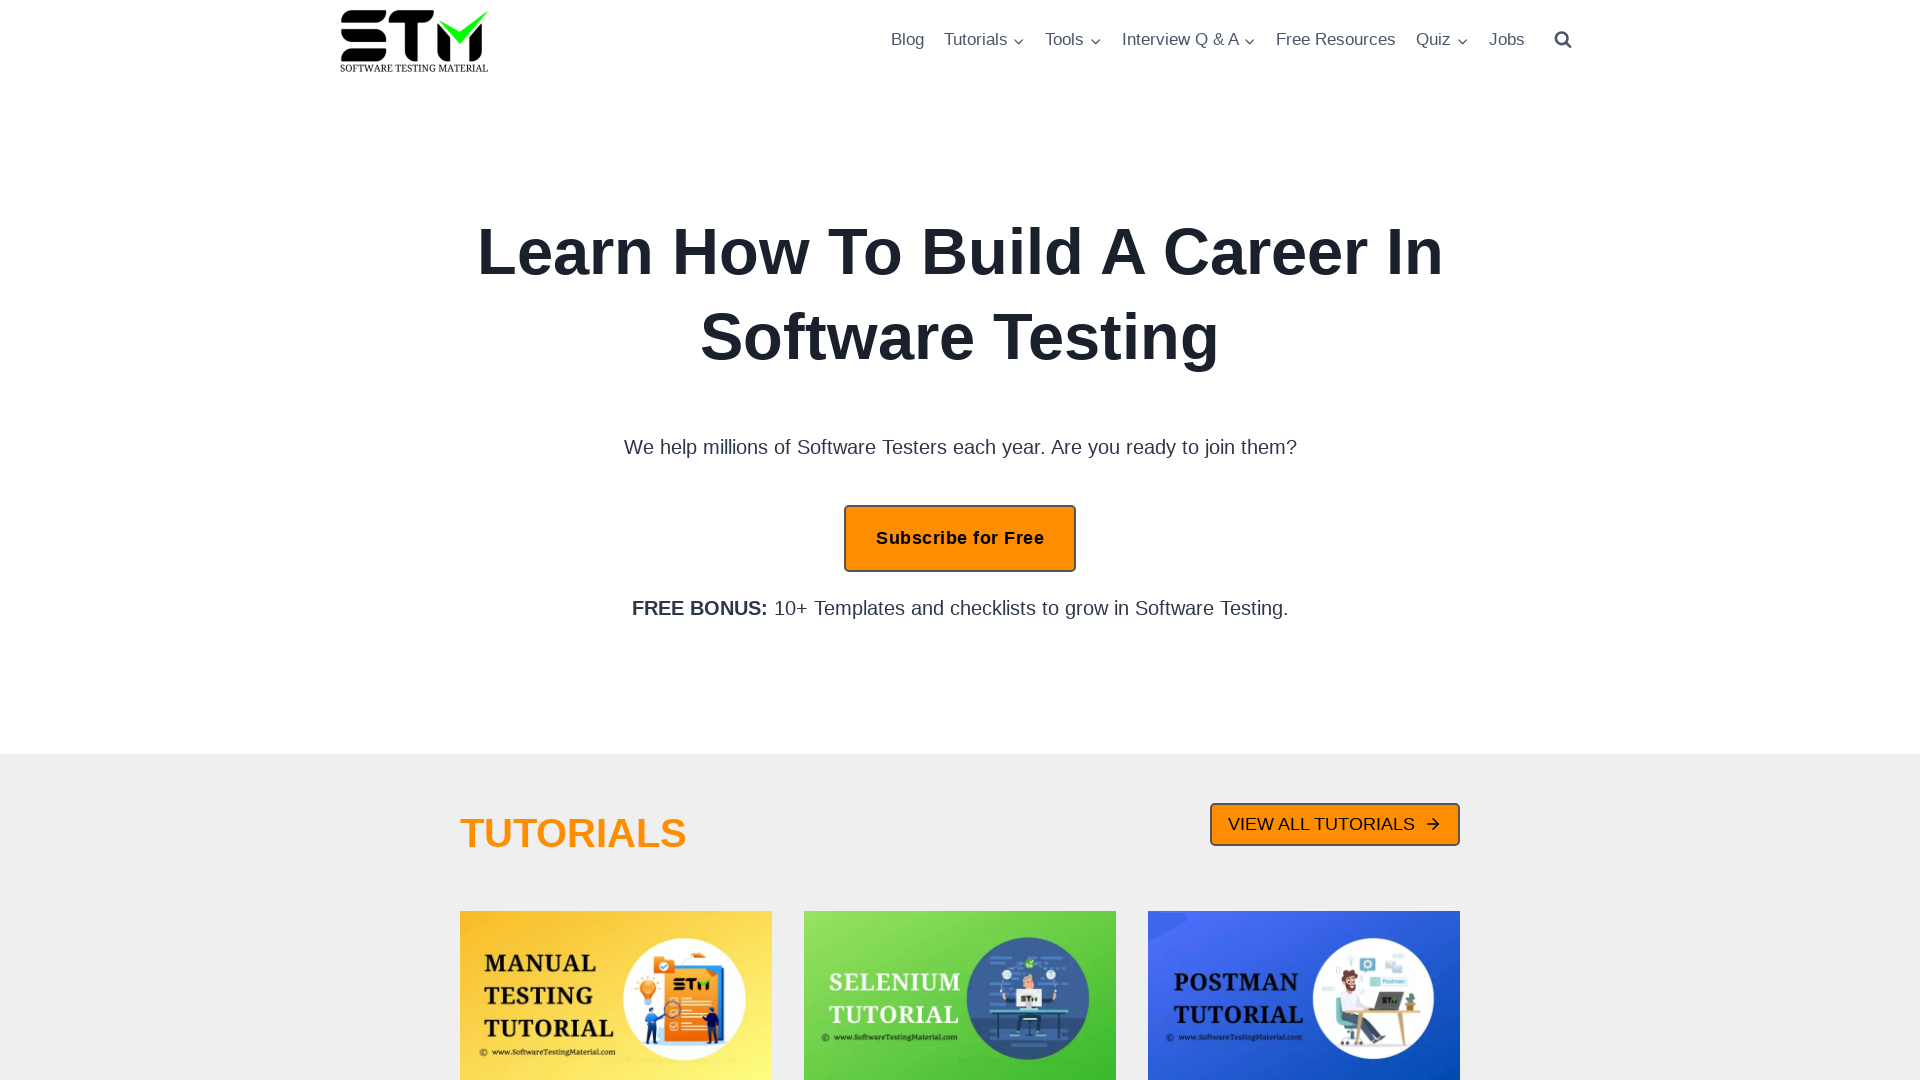

Zoomed in (iteration 2/3)
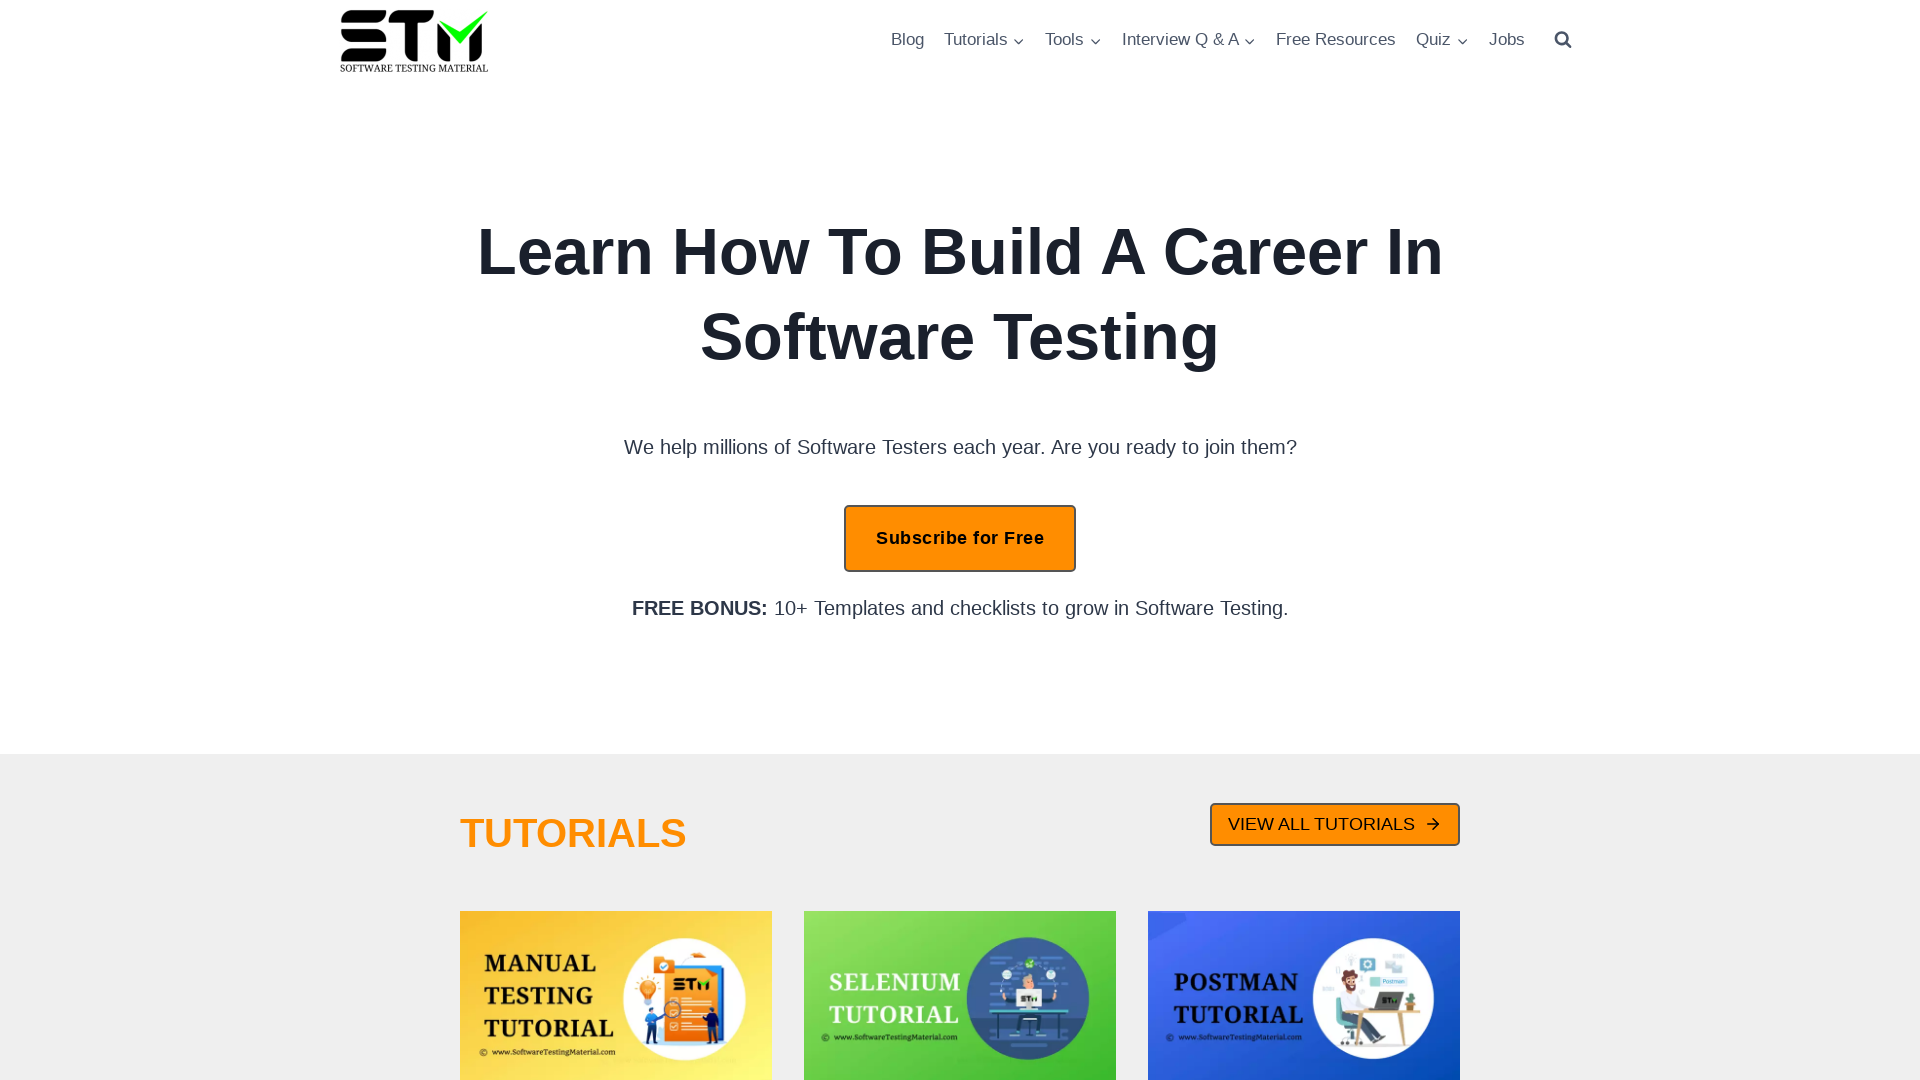

Zoomed in (iteration 3/3)
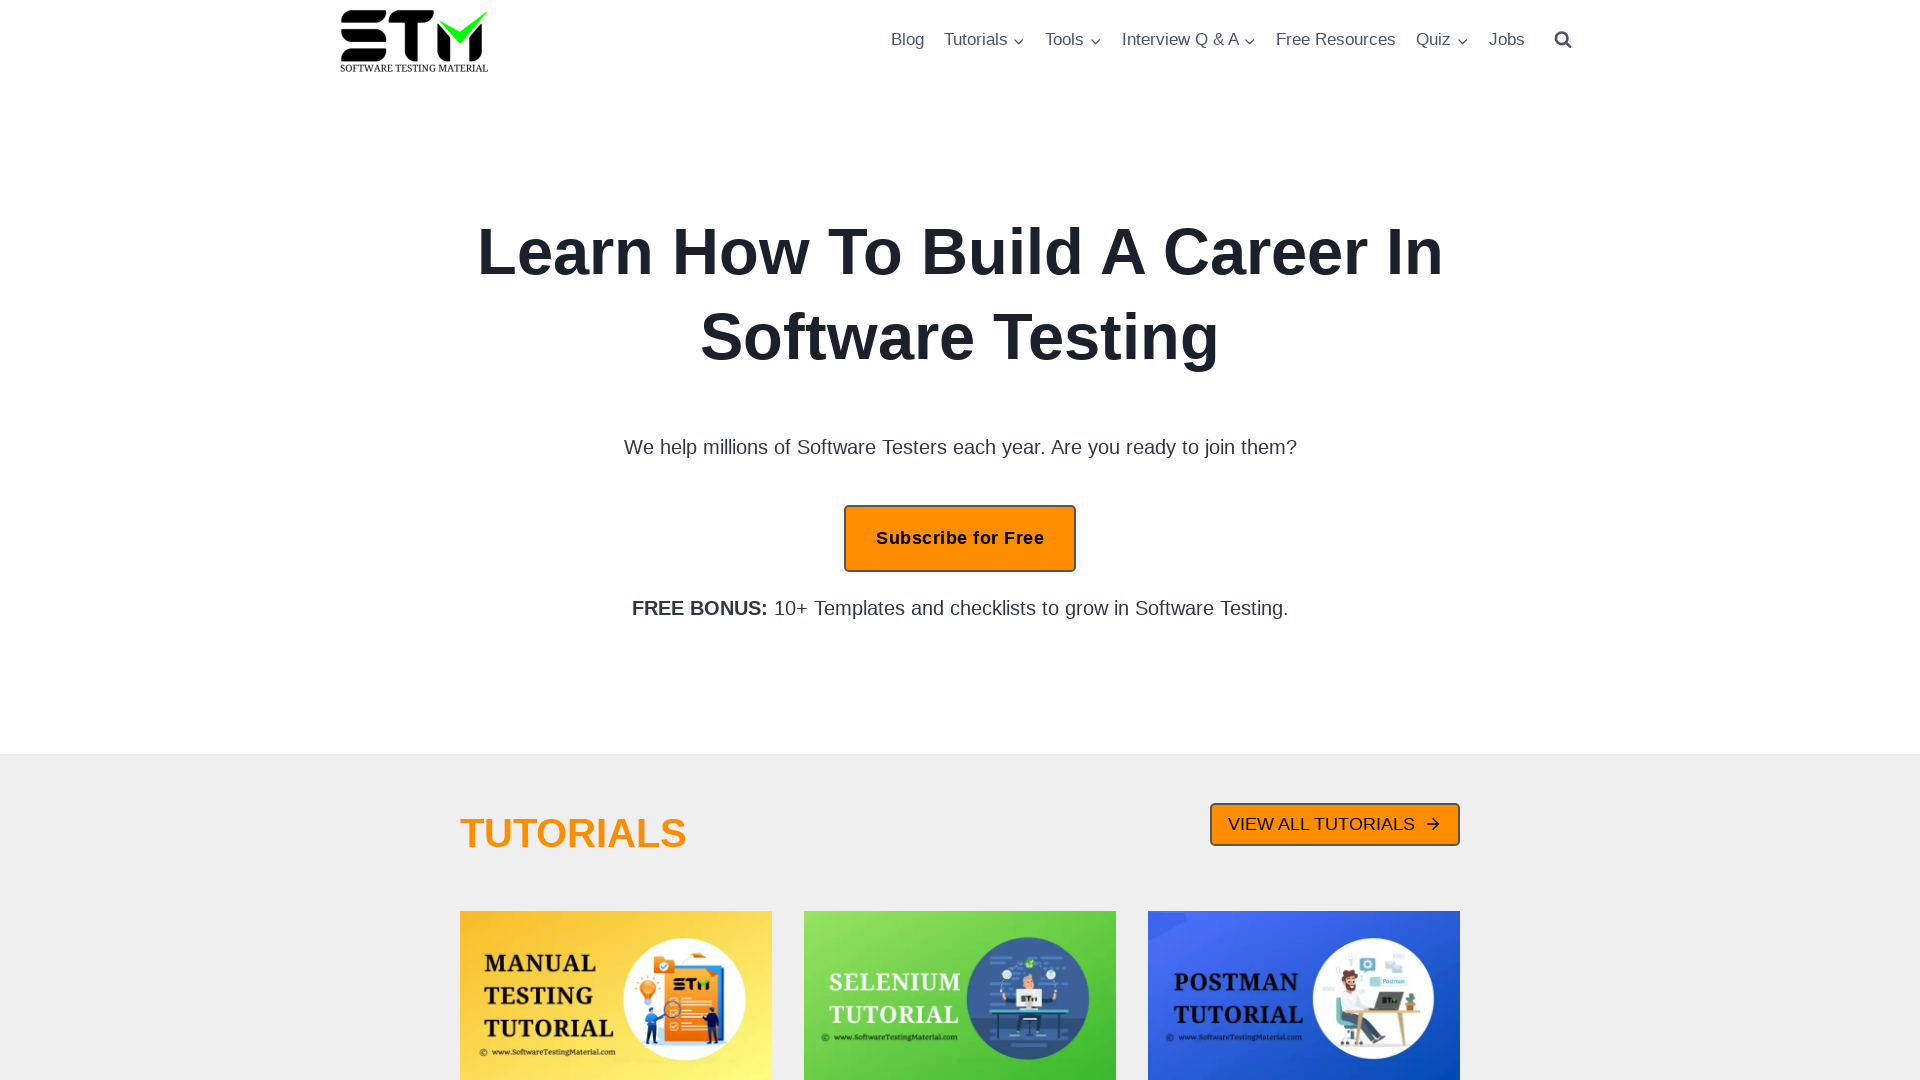

Zoomed out (iteration 1/3)
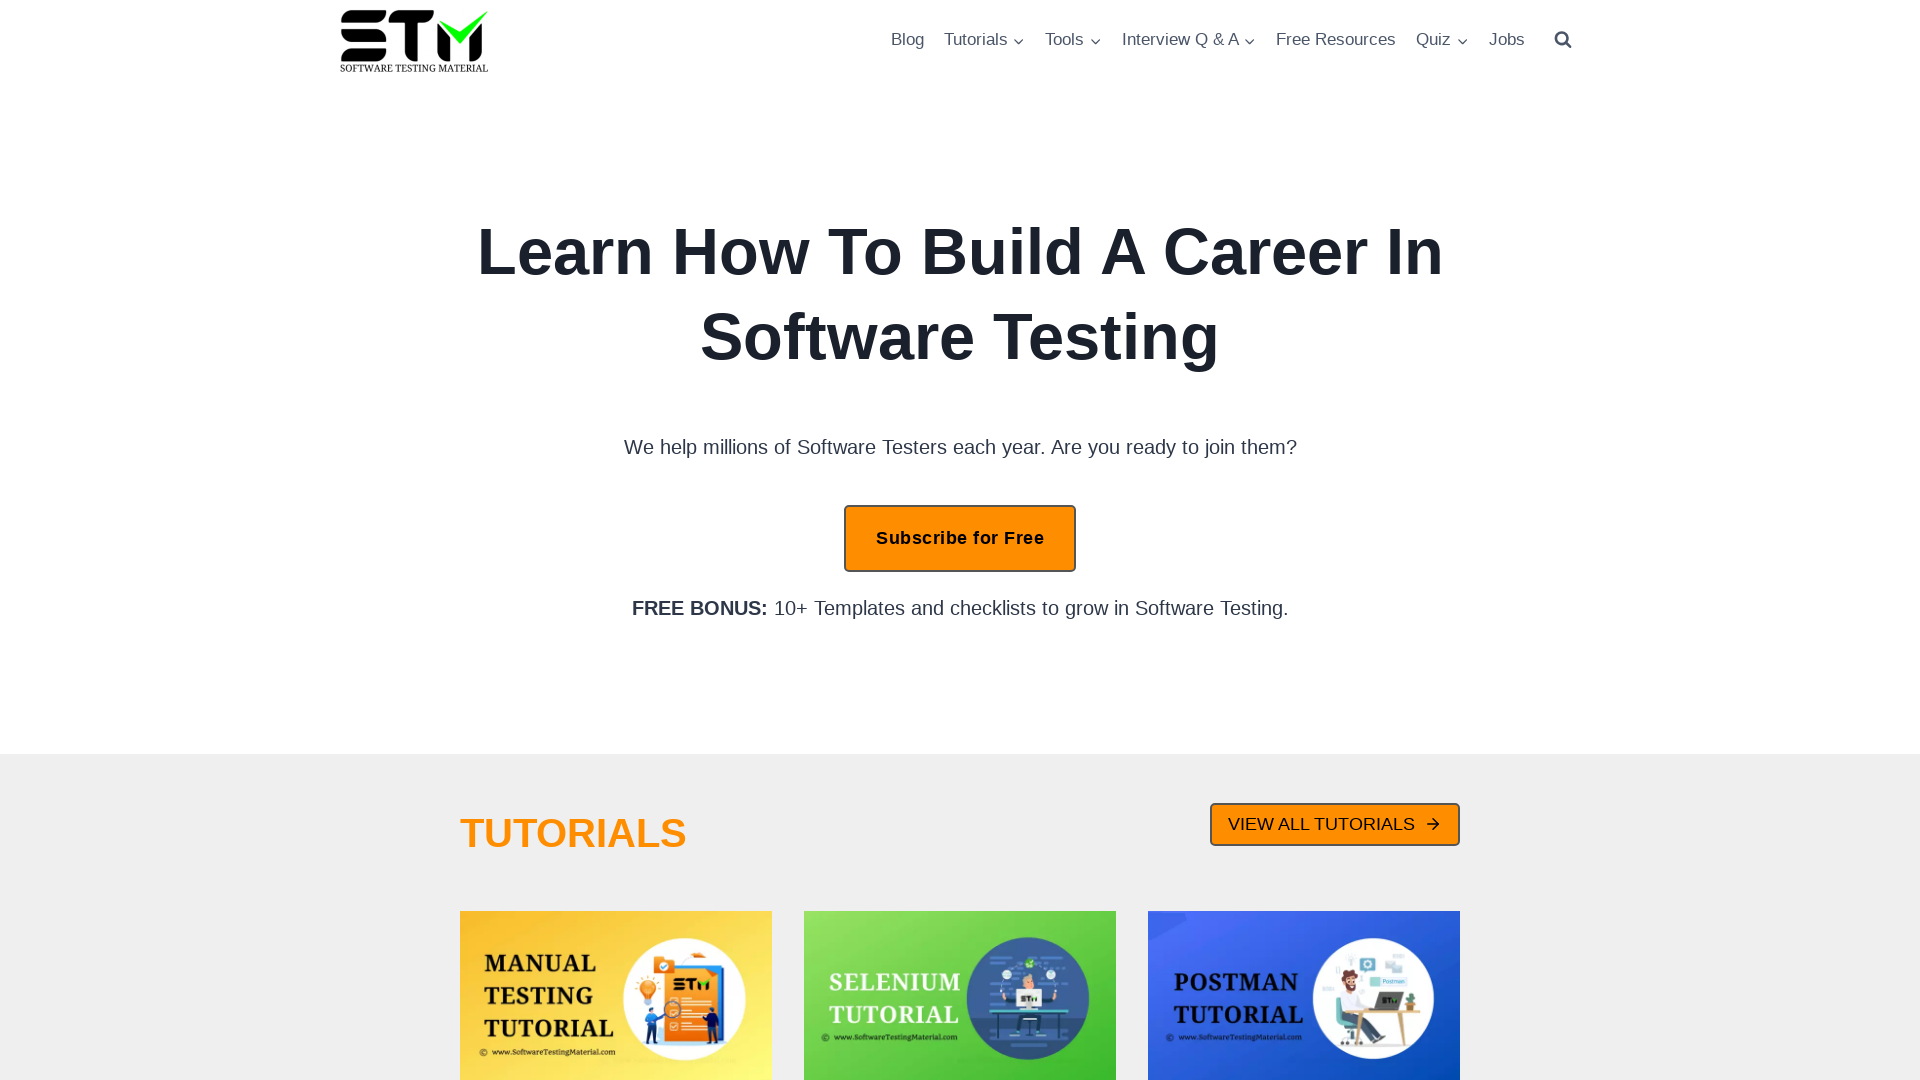

Zoomed out (iteration 2/3)
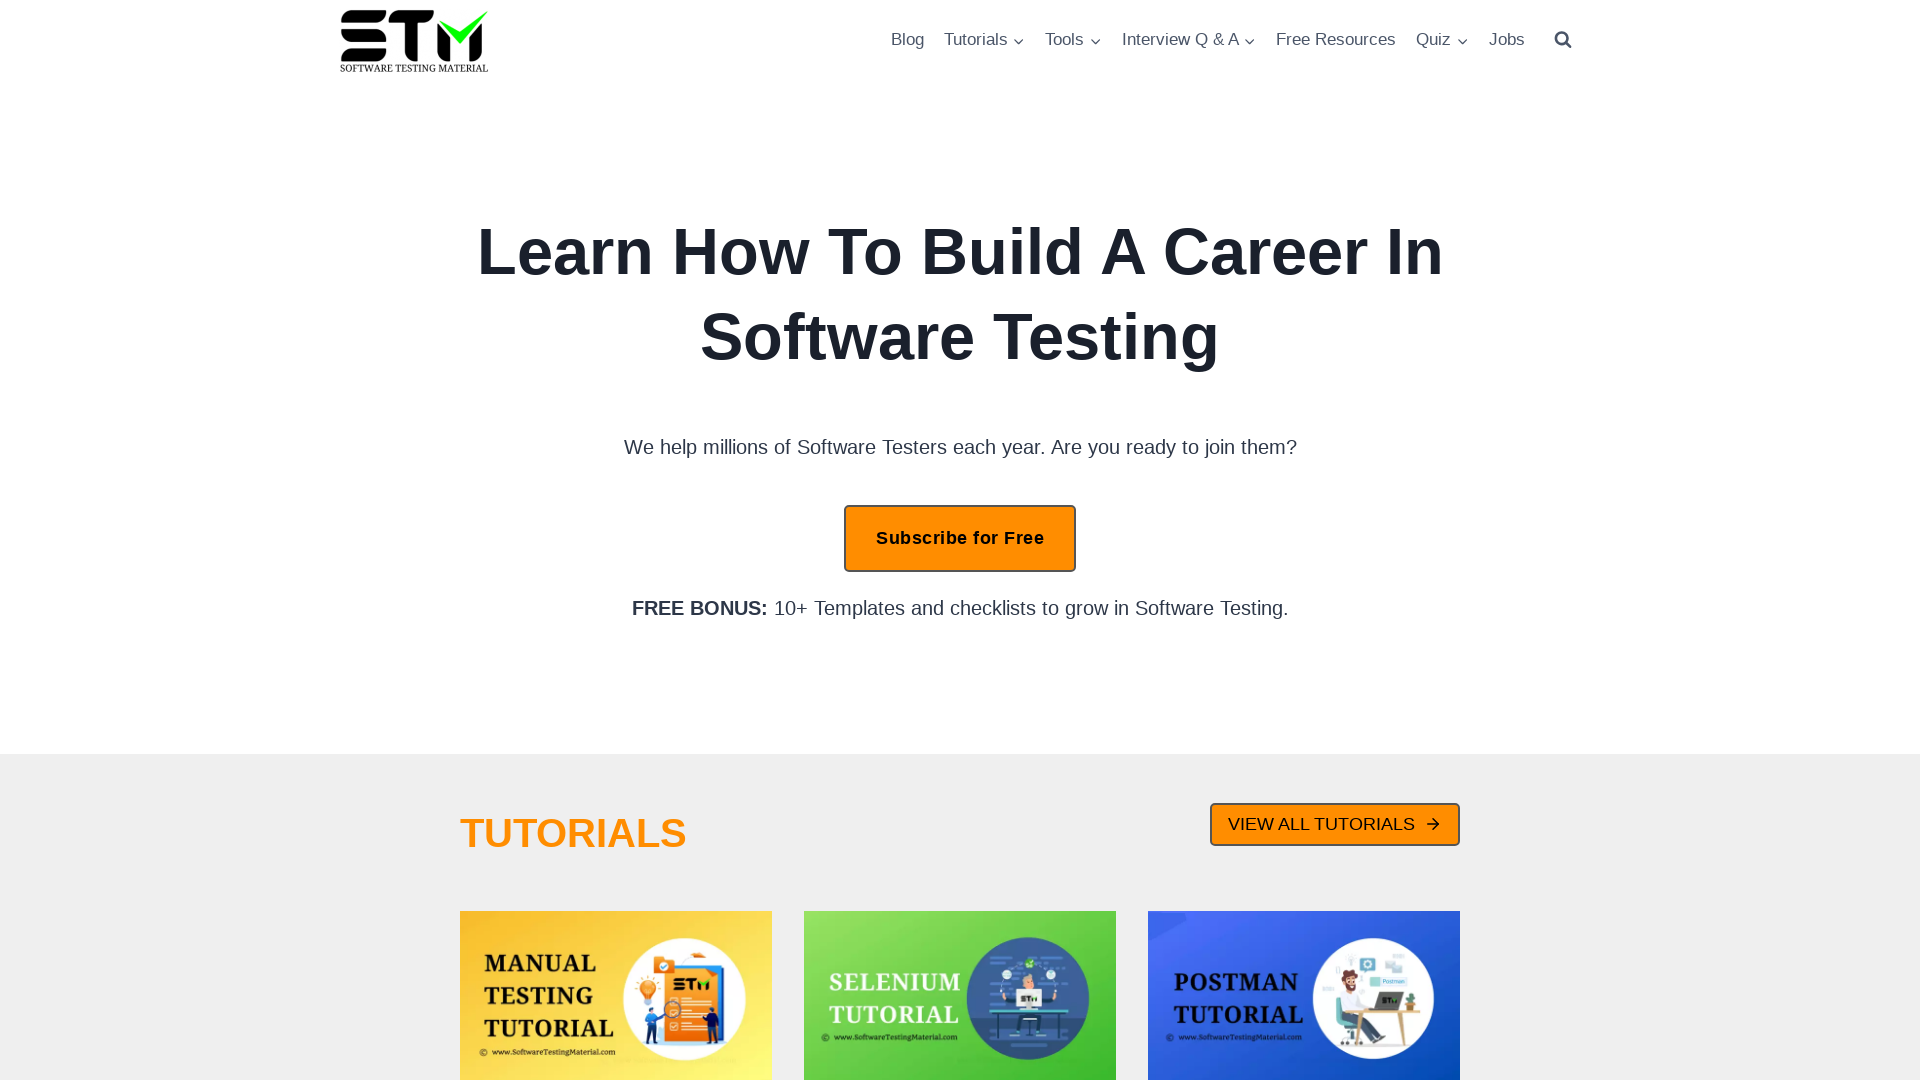

Zoomed out (iteration 3/3)
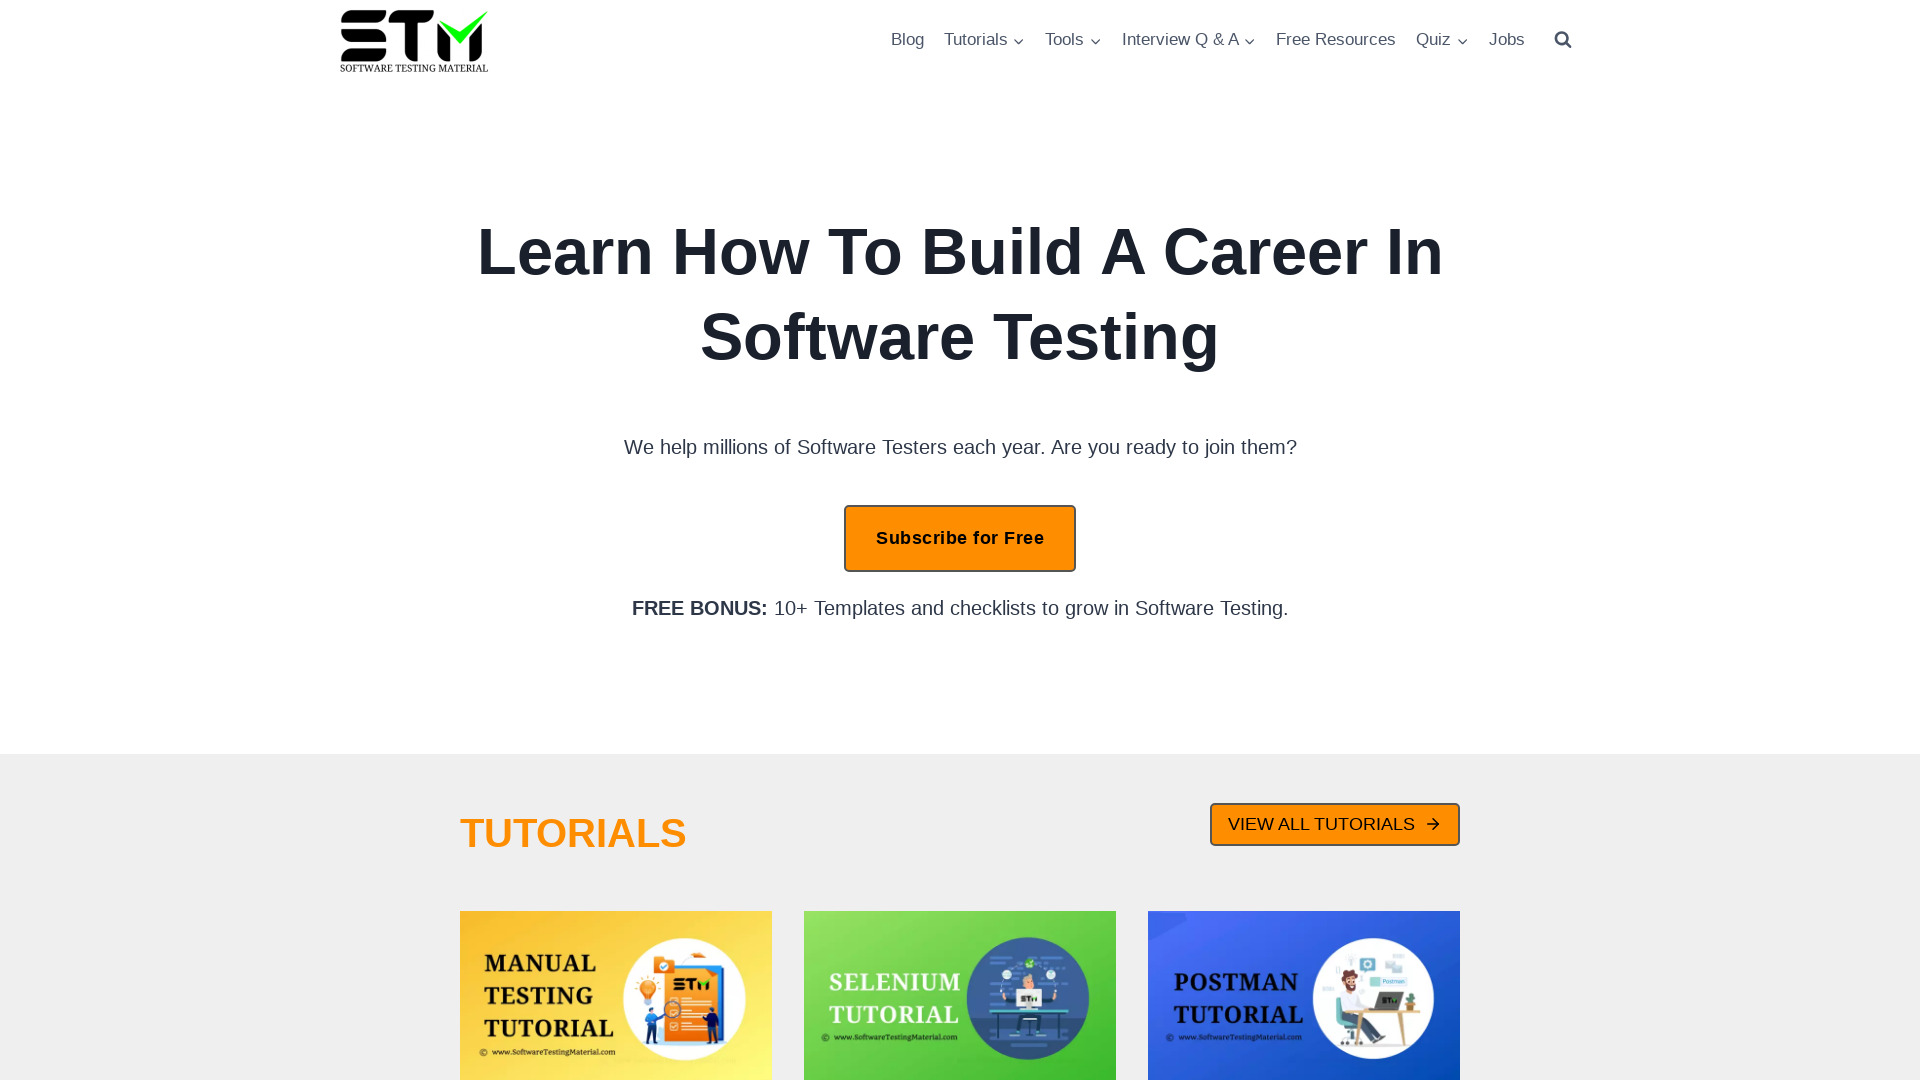

Reset zoom to default level (100%)
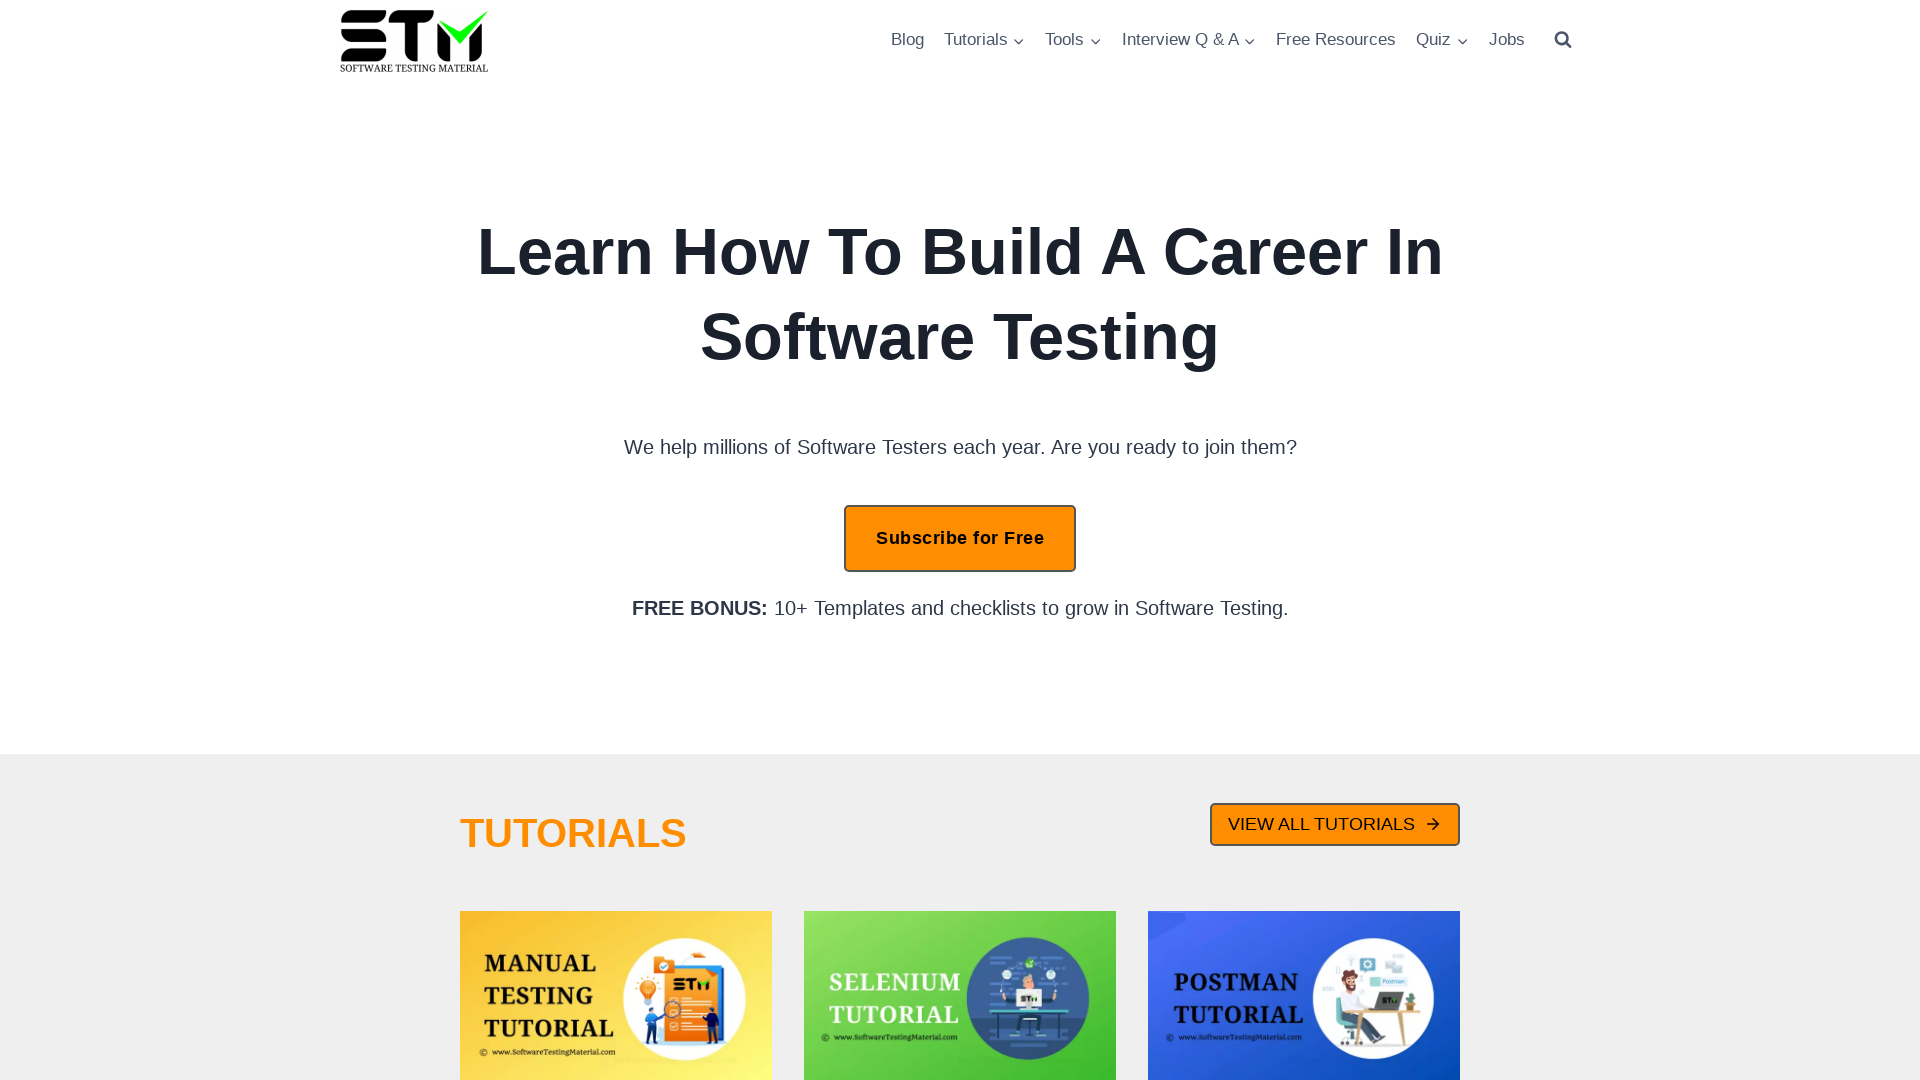

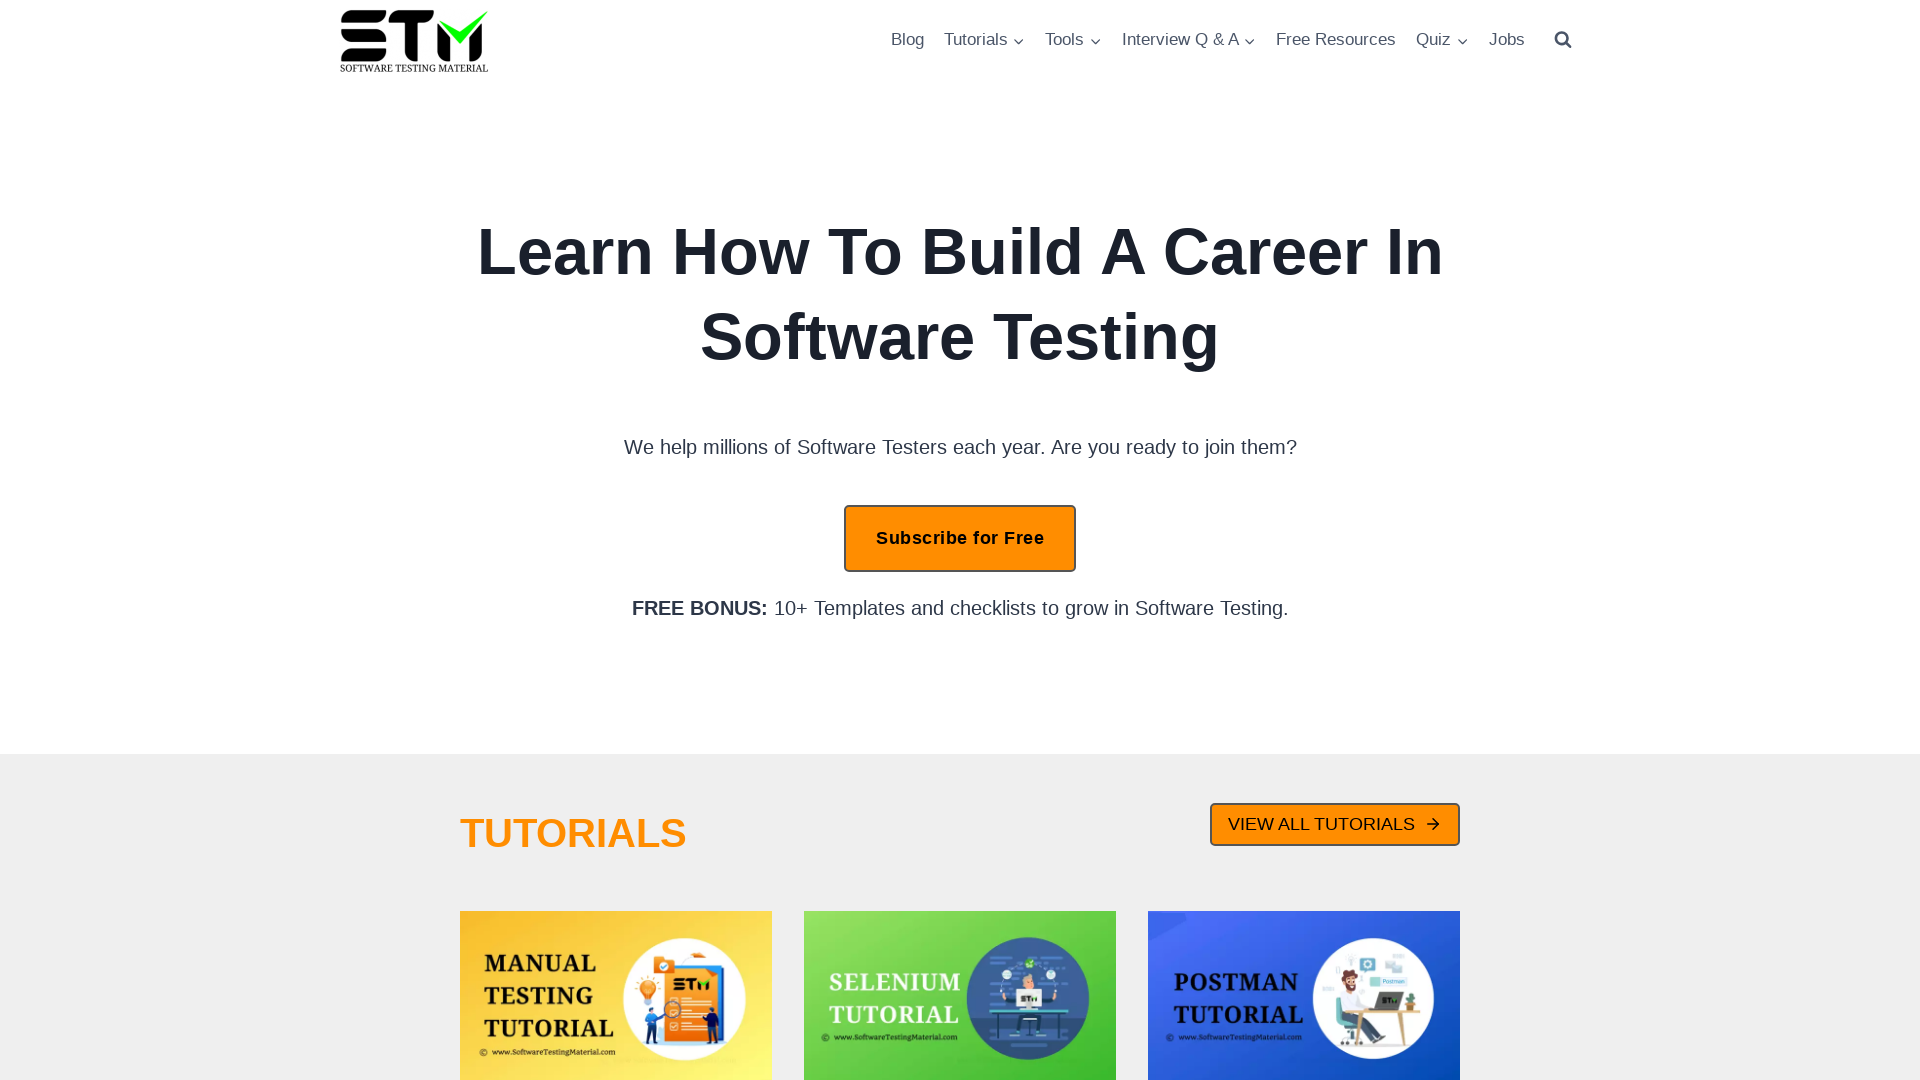